Tests login form validation by attempting to submit with empty username or password fields and verifying that error messages are displayed

Starting URL: https://www.saucedemo.com/

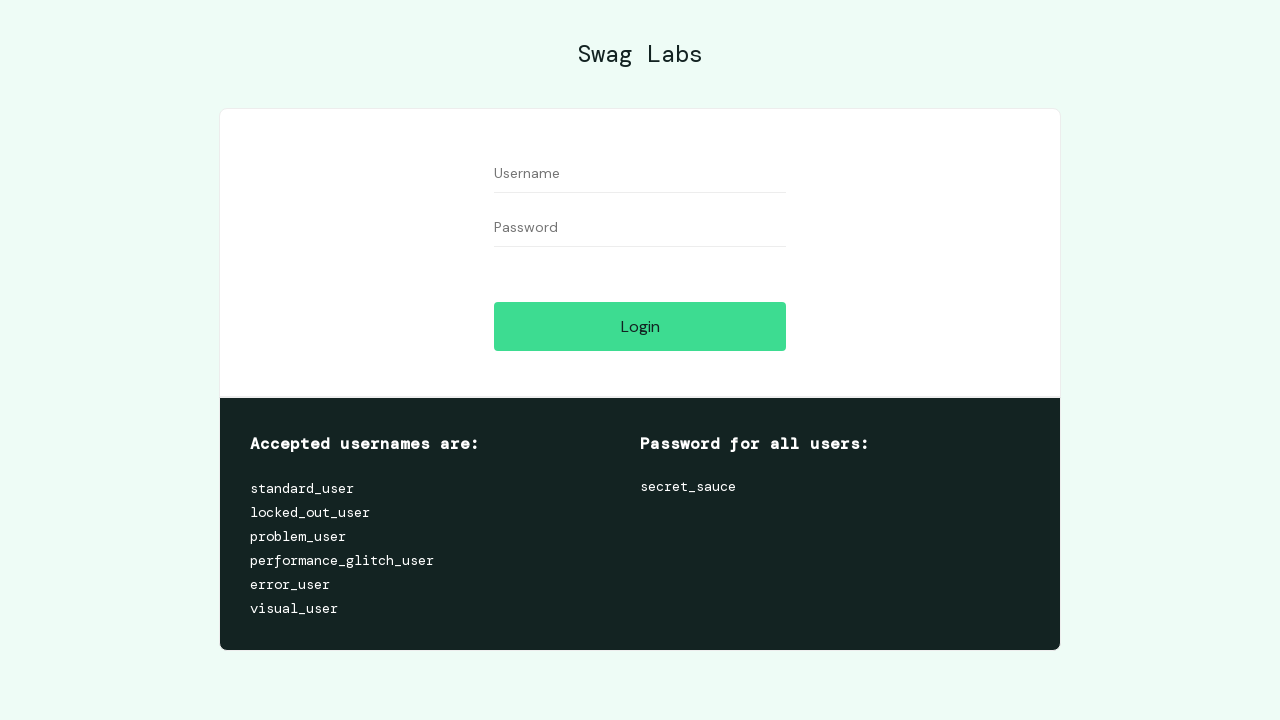

Filled password field with 'secret_sauce' while username is empty on #password
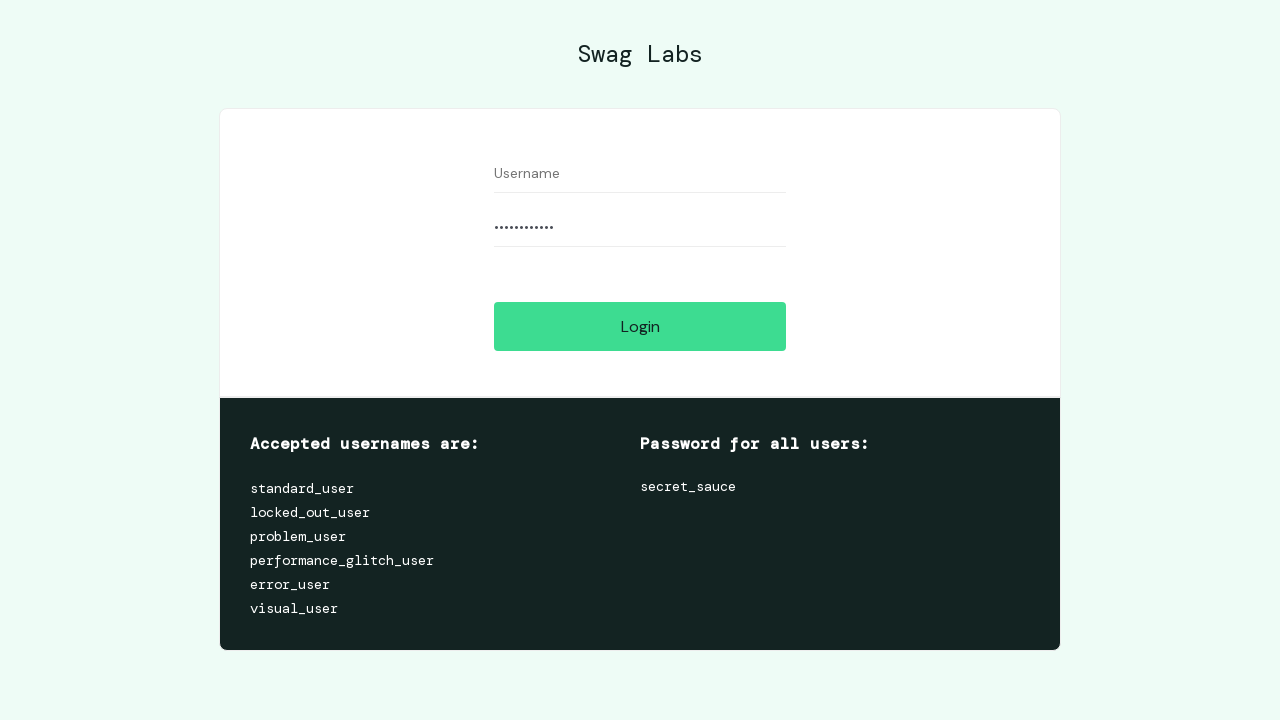

Clicked login button with empty username at (640, 326) on #login-button
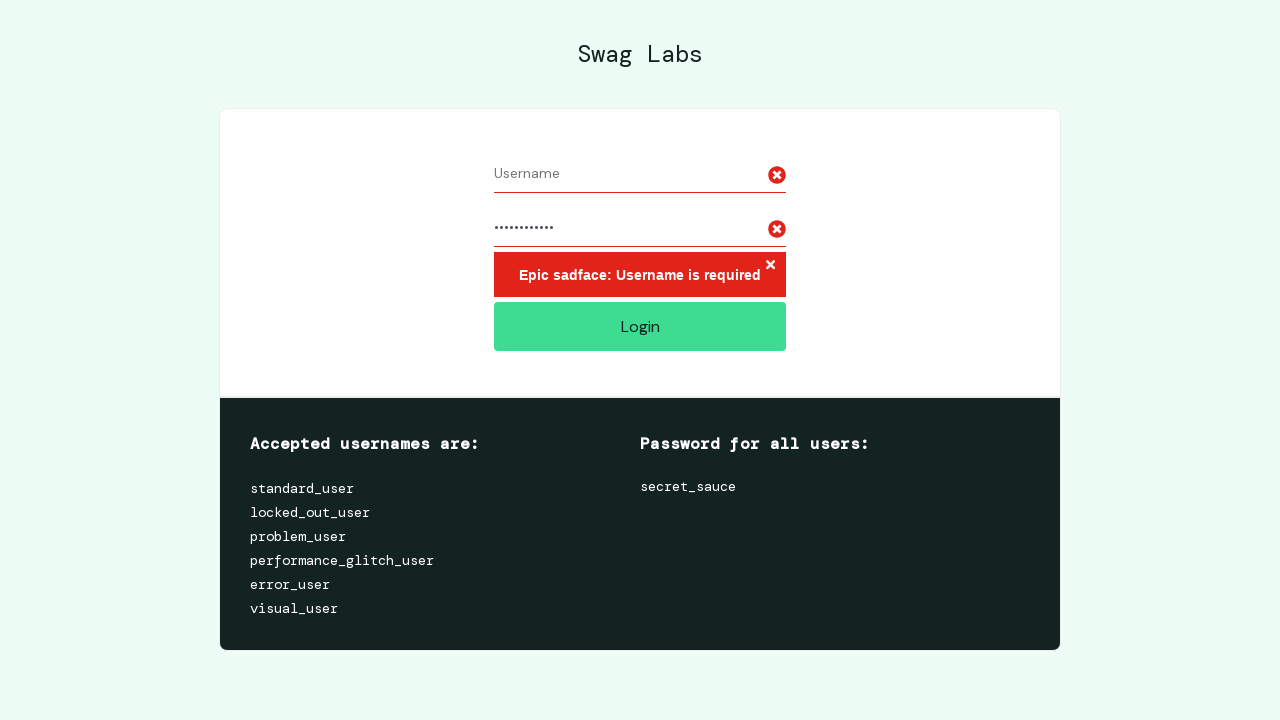

Error message displayed for empty username
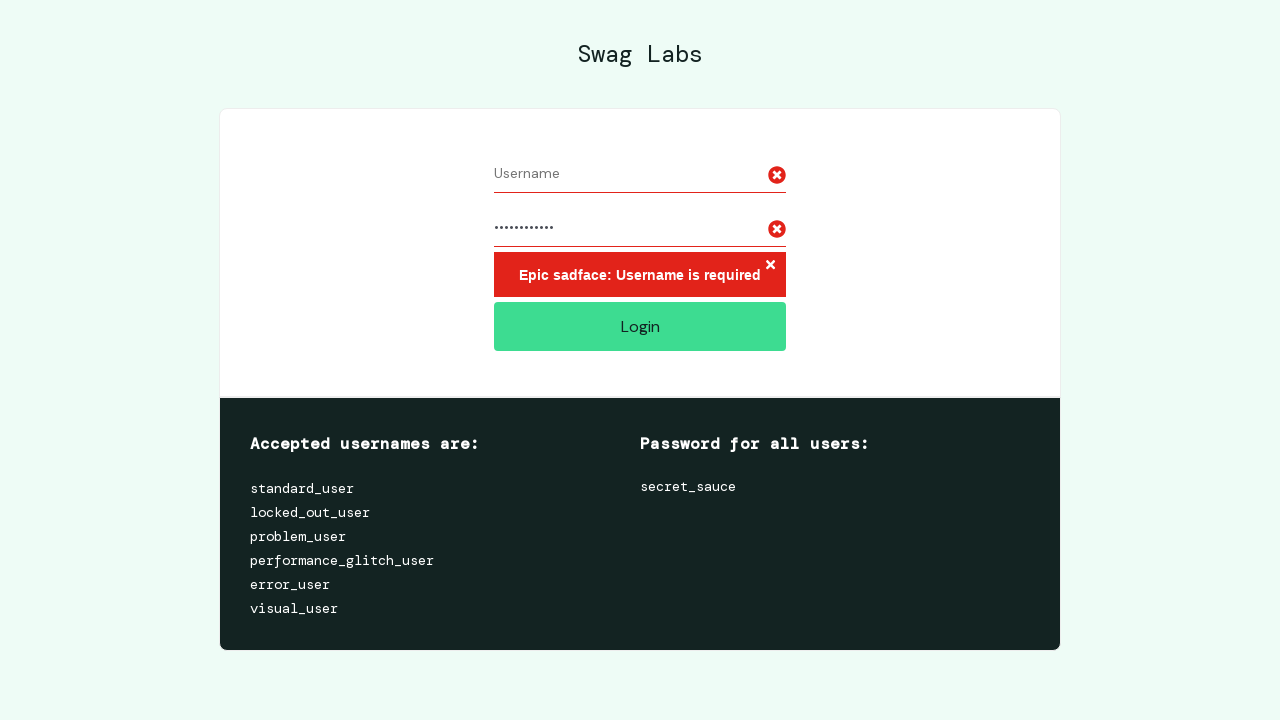

Reloaded page to clear form fields
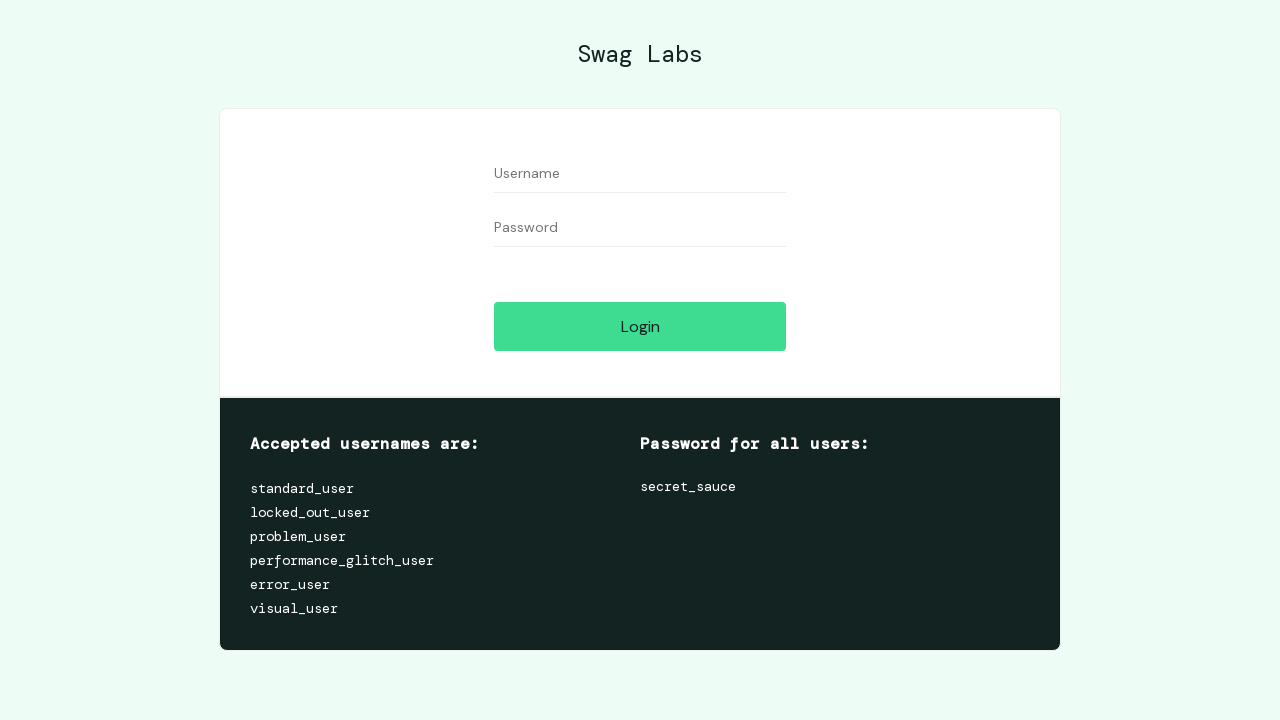

Filled username field with 'standard_user' while password is empty on #user-name
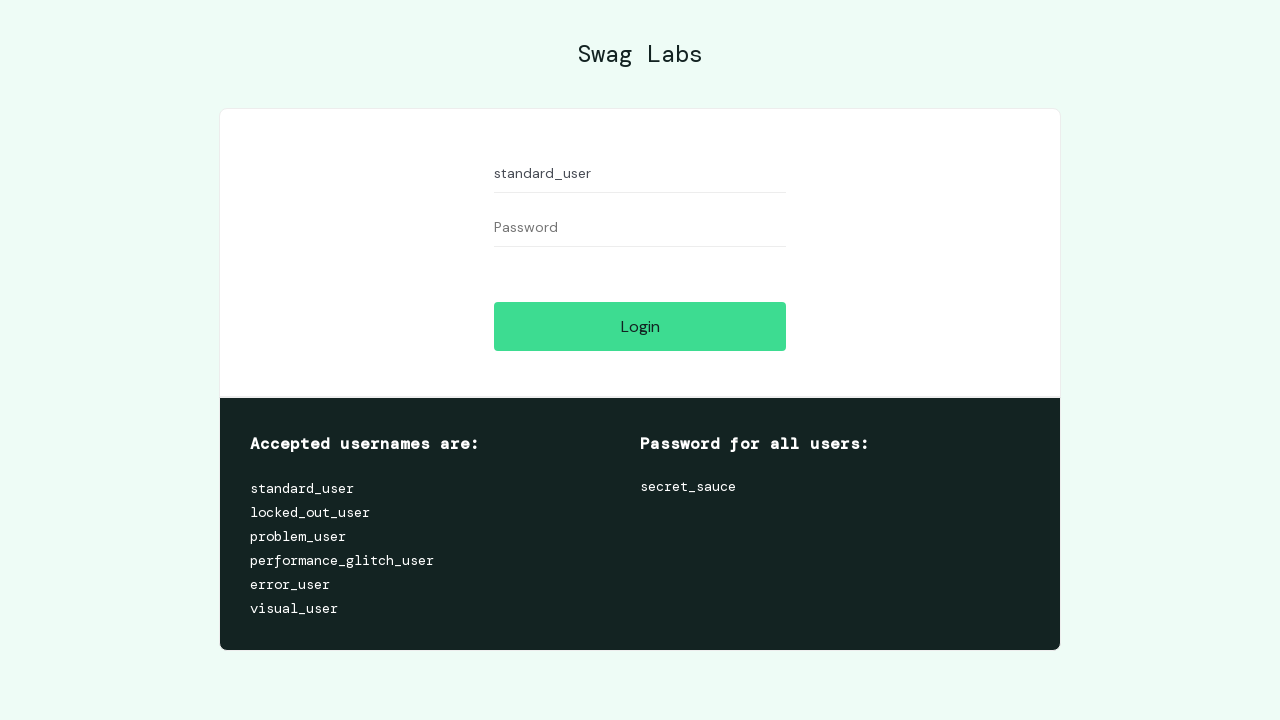

Clicked login button with empty password at (640, 326) on #login-button
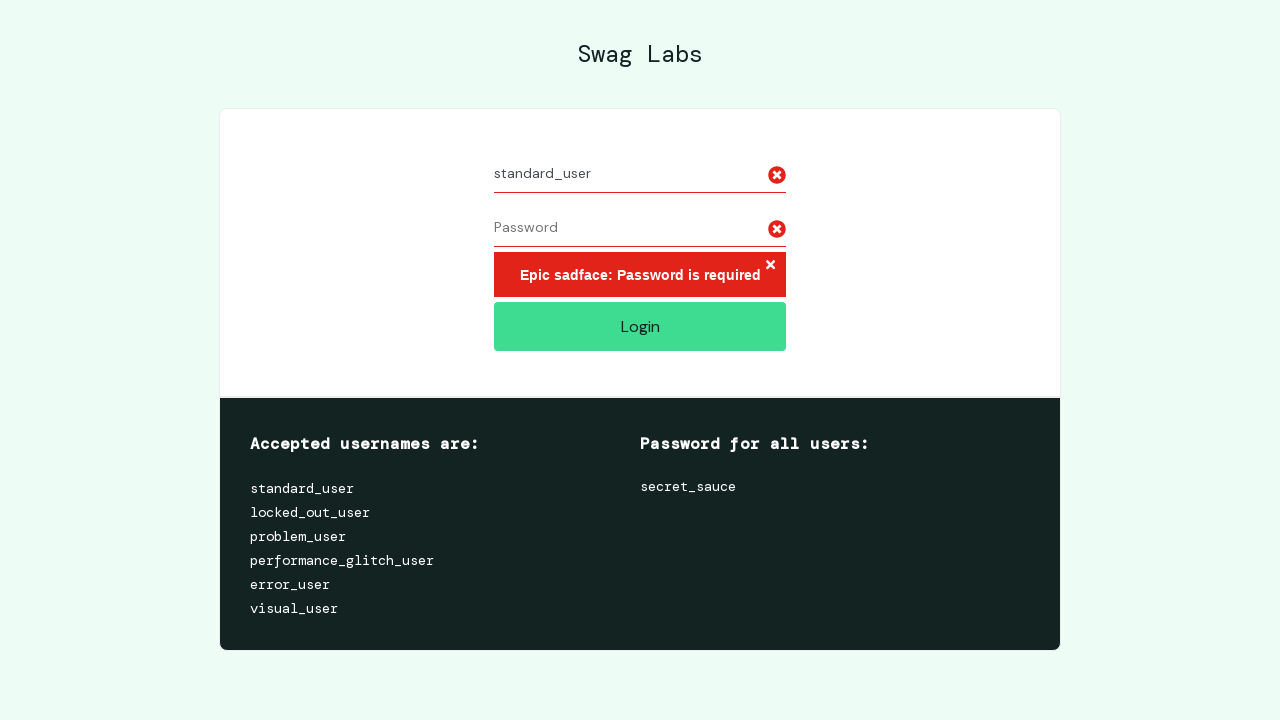

Error message displayed for empty password
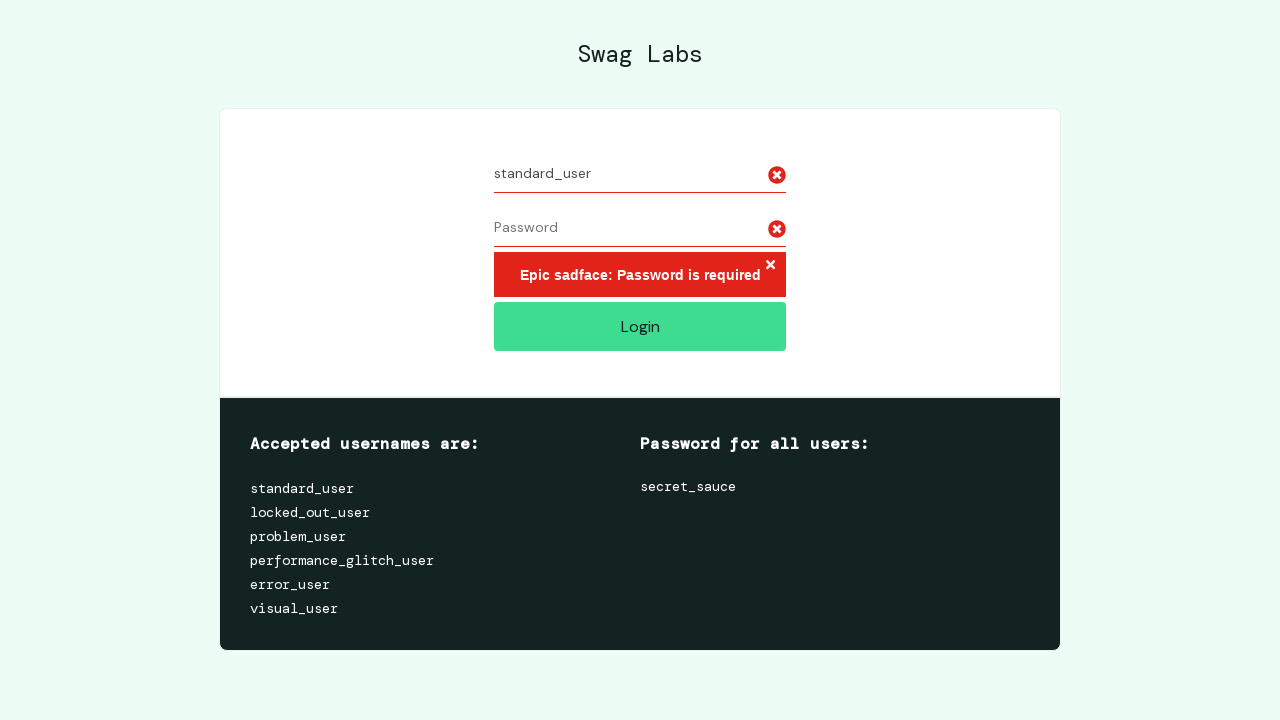

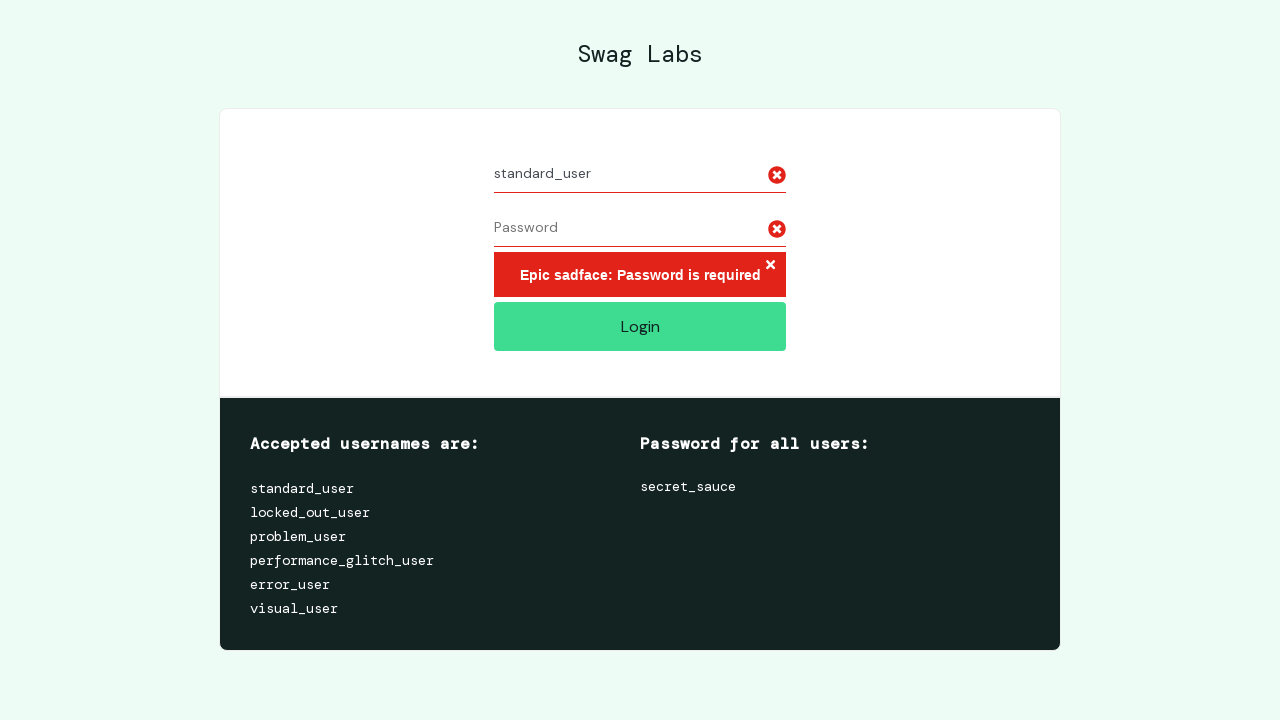